Navigates to the Team page and verifies the names of the website creators

Starting URL: http://www.99-bottles-of-beer.net/

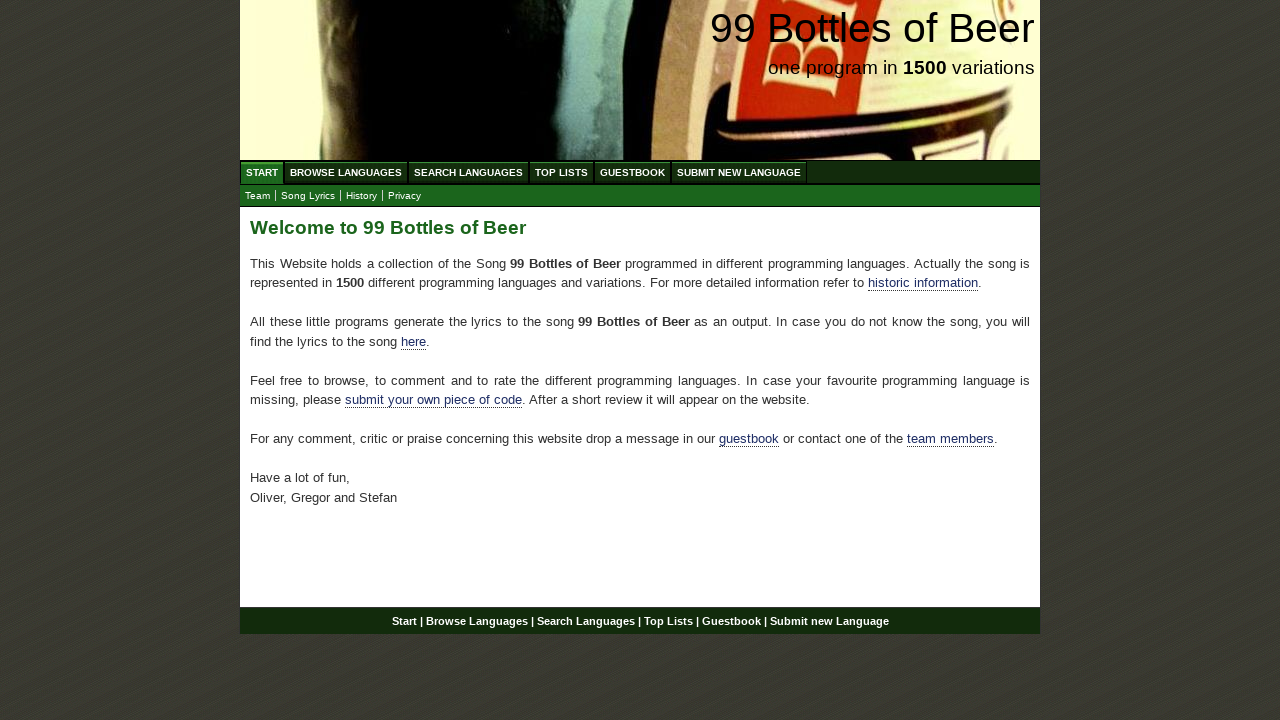

Clicked on Team submenu link at (258, 196) on xpath=//ul[@id='submenu']//a[@href='team.html']
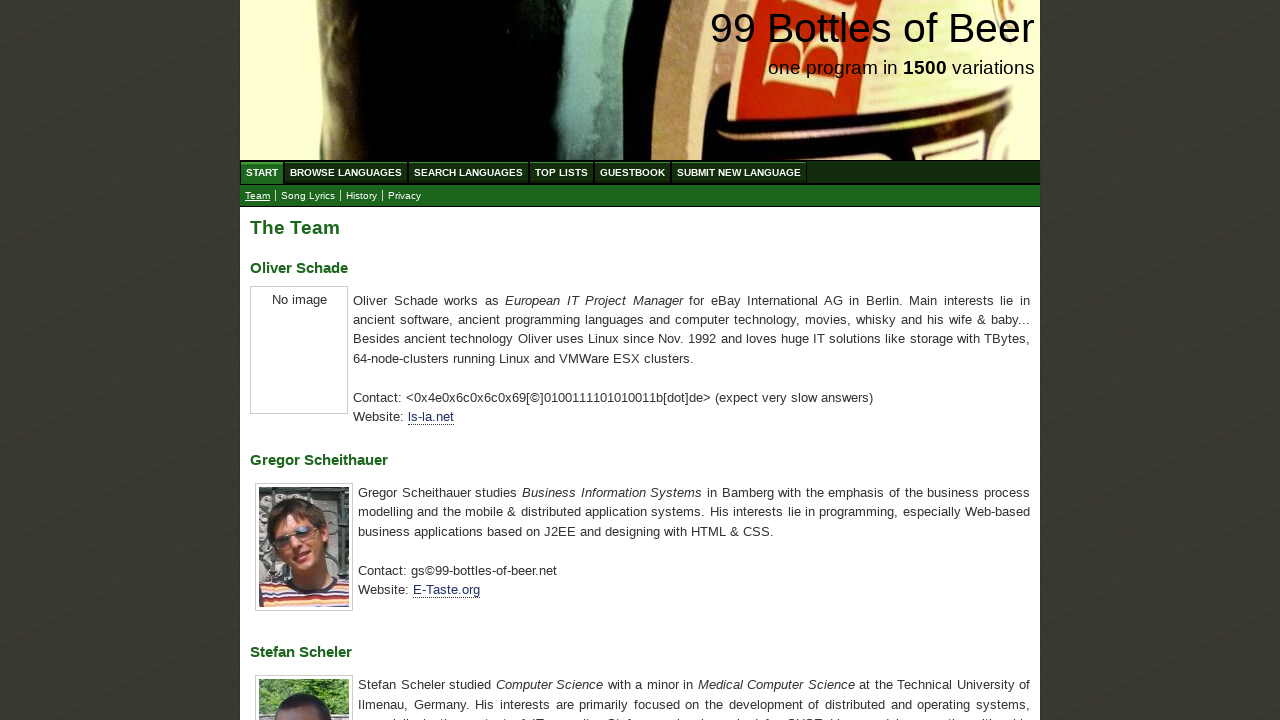

Retrieved all team member names from the page
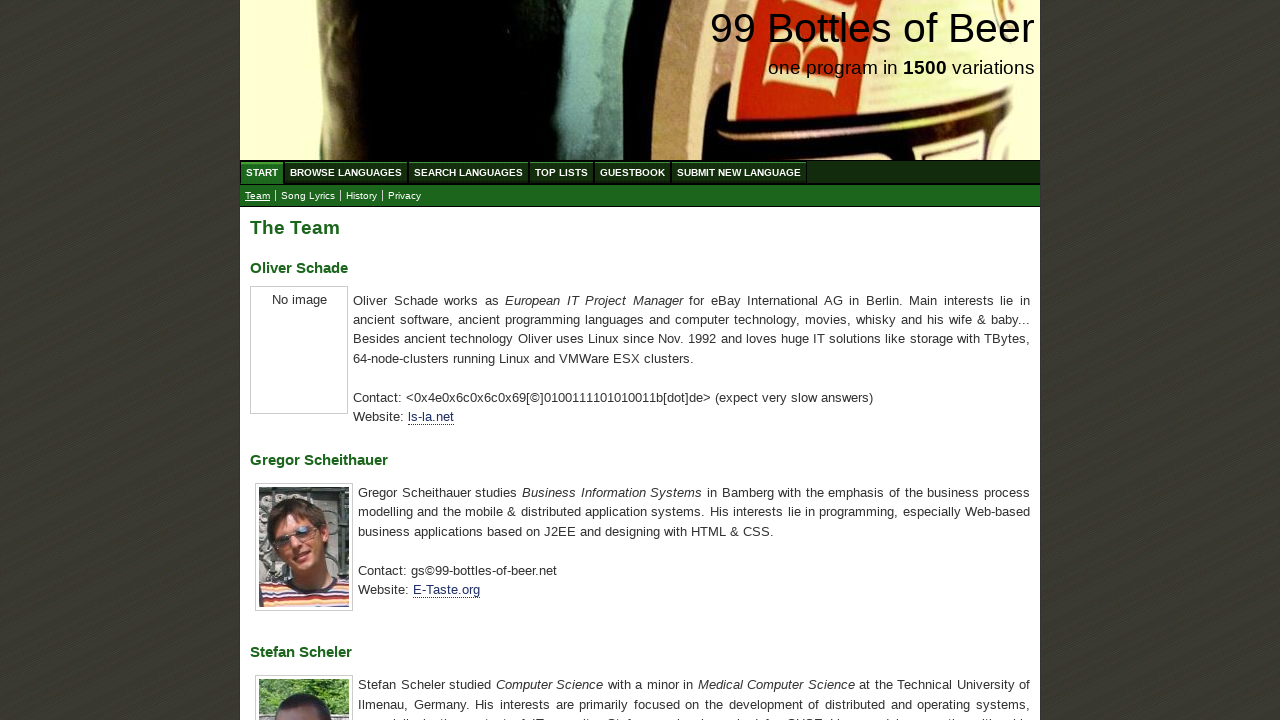

Verified team member names match expected creators: Oliver Schade, Gregor Scheithauer, Stefan Scheler
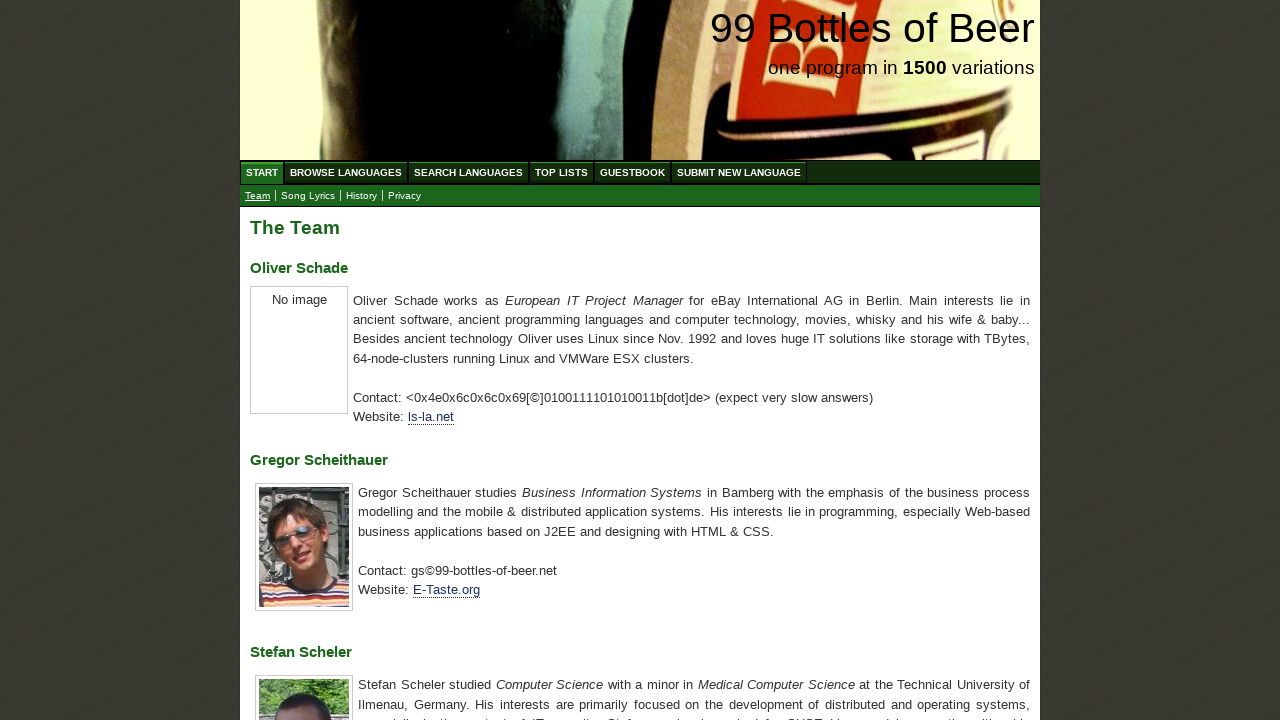

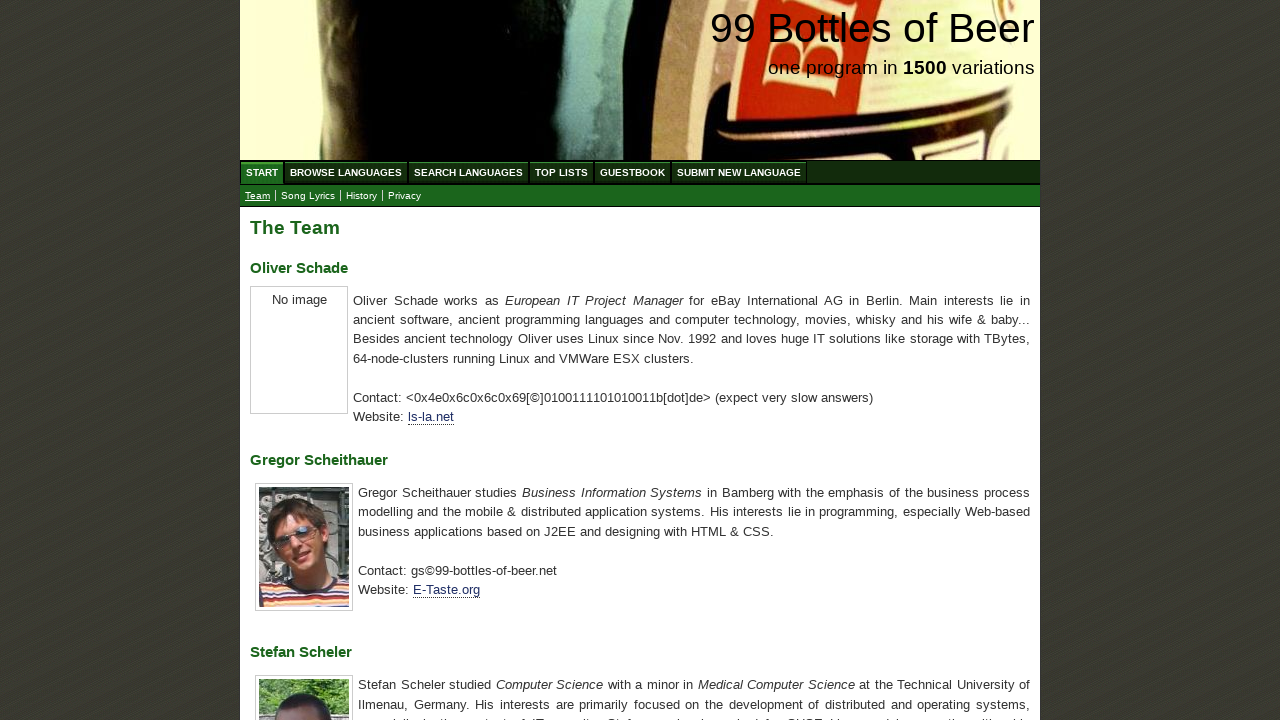